Navigates to the Ynet Israeli news website homepage

Starting URL: http://www.ynet.co.il

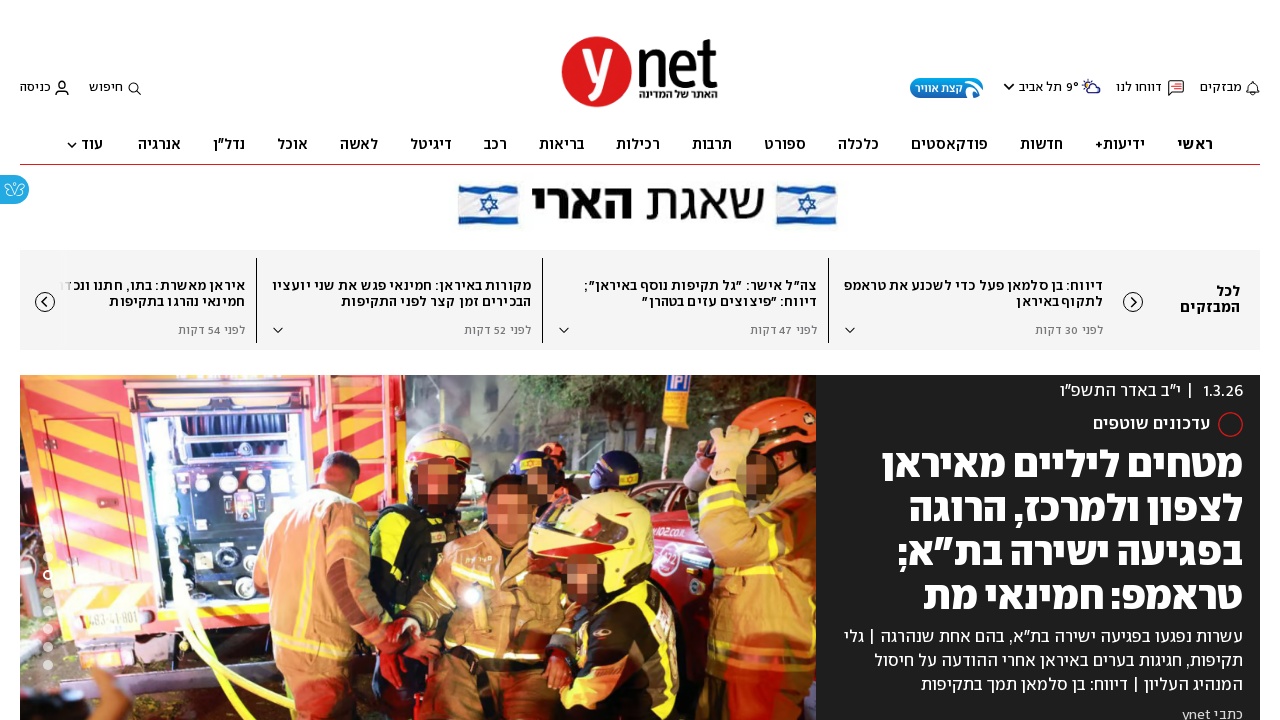

Waited for Ynet Israeli news website homepage to load (DOM content loaded)
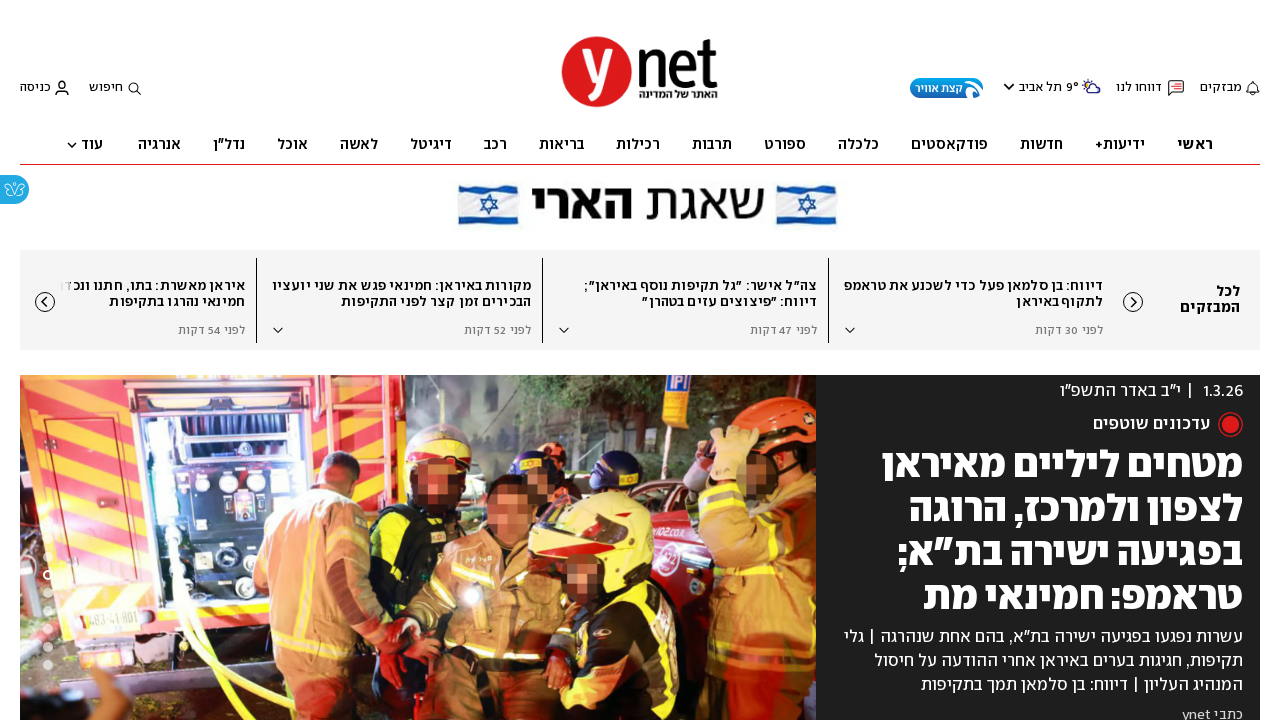

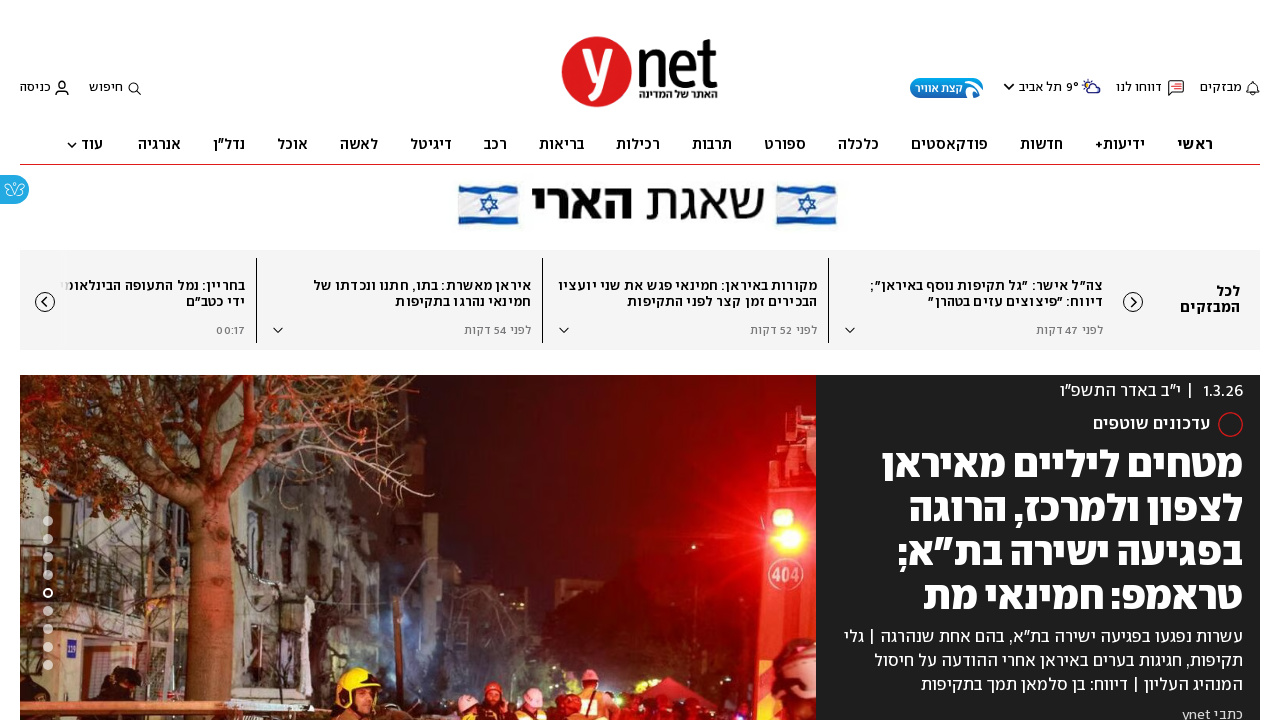